Tests adding a laptop to cart on an e-commerce site by navigating to the laptops category, selecting a Sony Vaio i5, and adding it to the cart

Starting URL: https://www.demoblaze.com/index.html

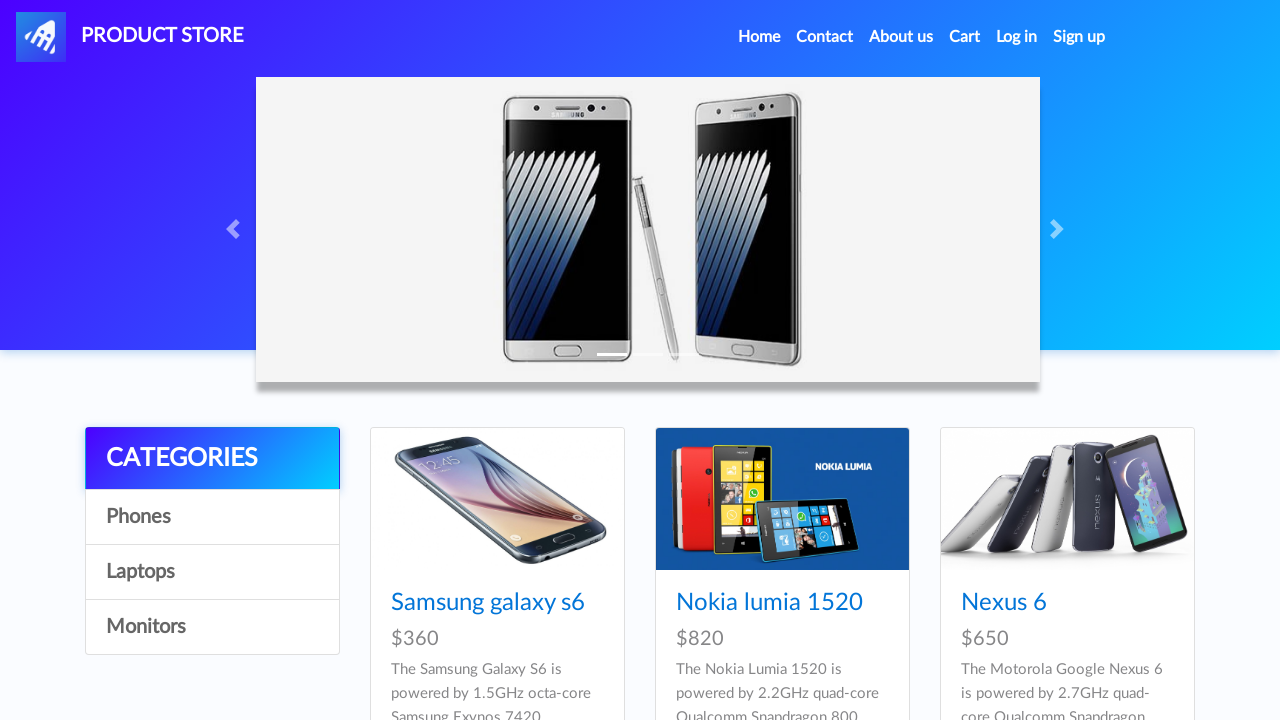

Clicked on Laptops category at (212, 572) on xpath=//a[.='Laptops']
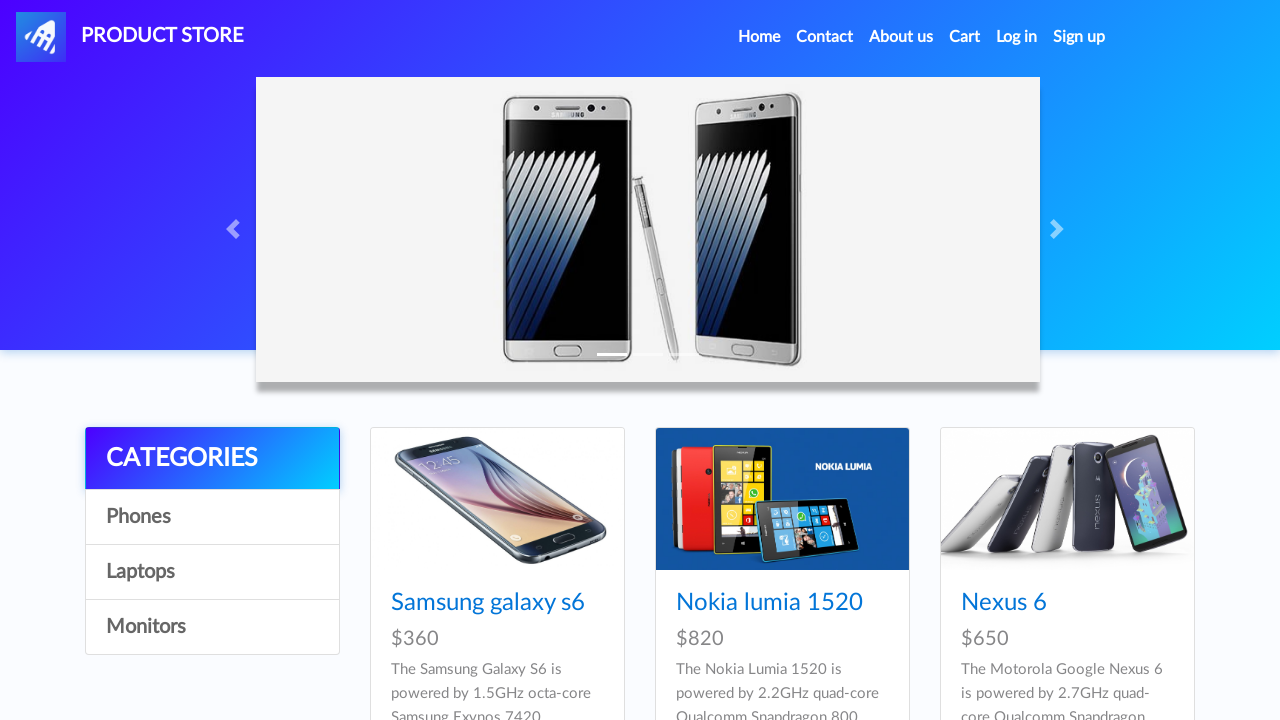

Clicked on Sony vaio i5 laptop at (454, 603) on xpath=//a[.='Sony vaio i5']
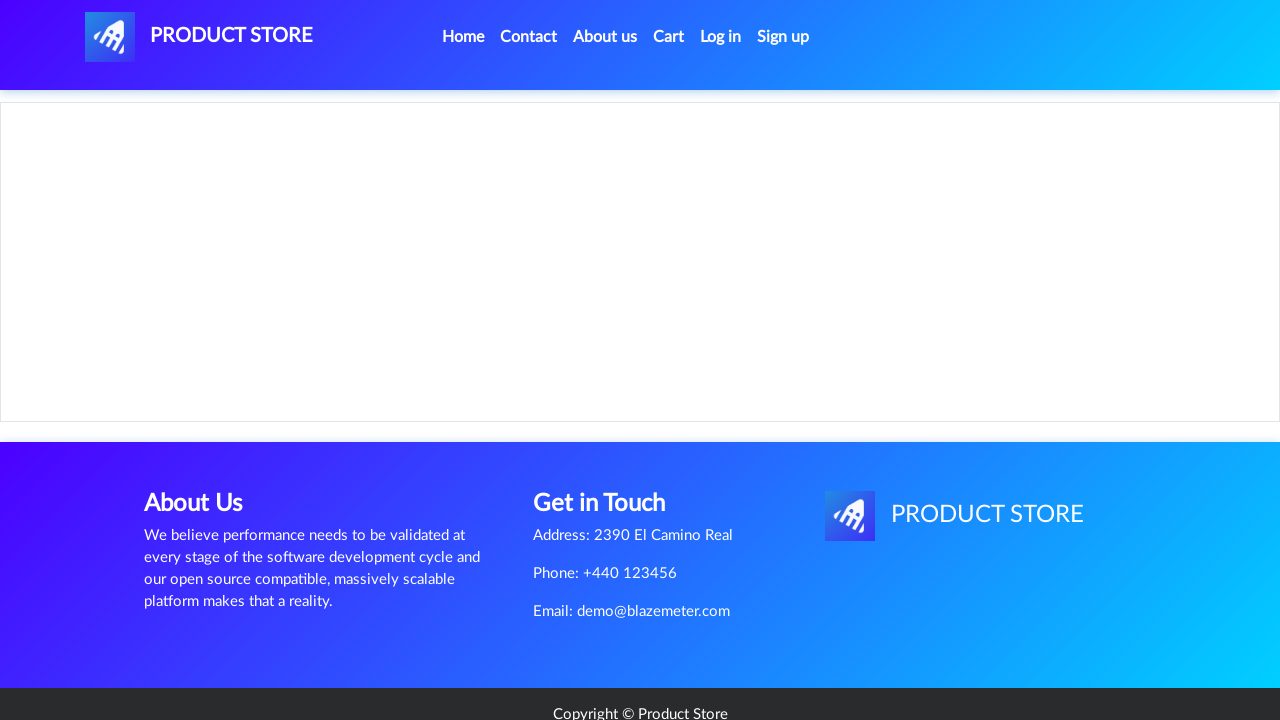

Clicked Add to cart button at (610, 440) on xpath=//a[.='Add to cart']
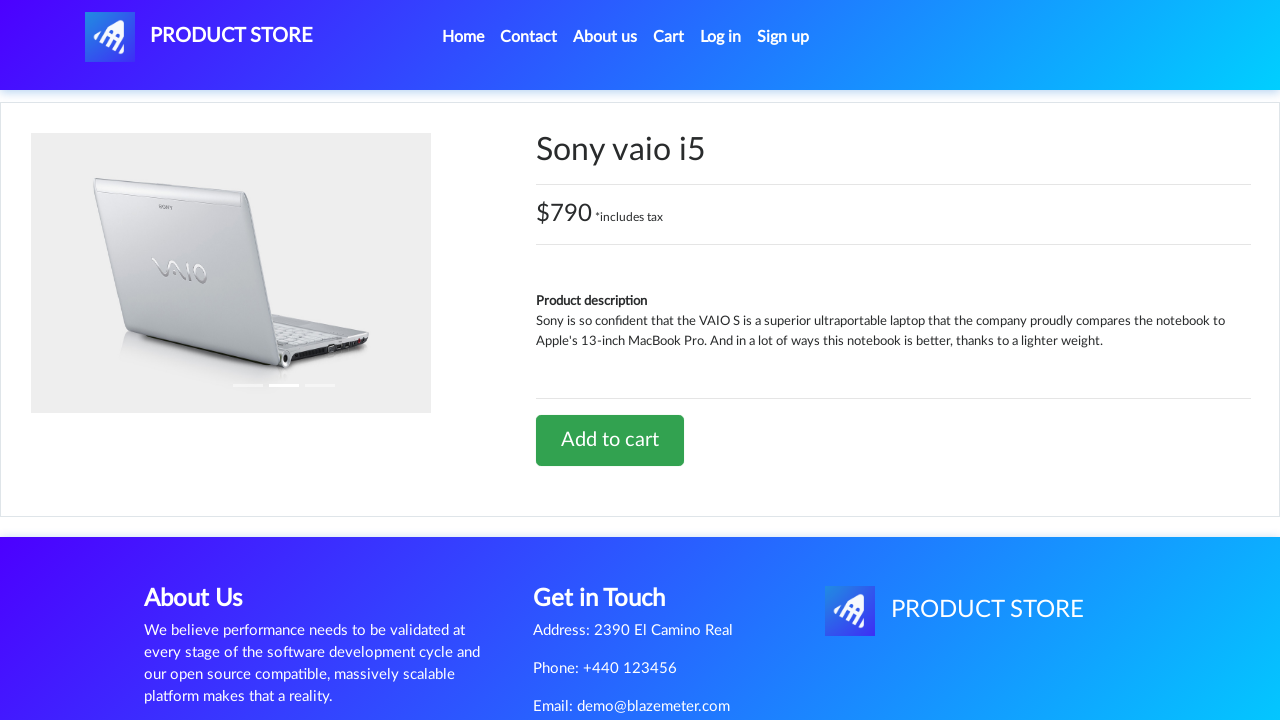

Accepted alert dialog that appeared after adding item to cart
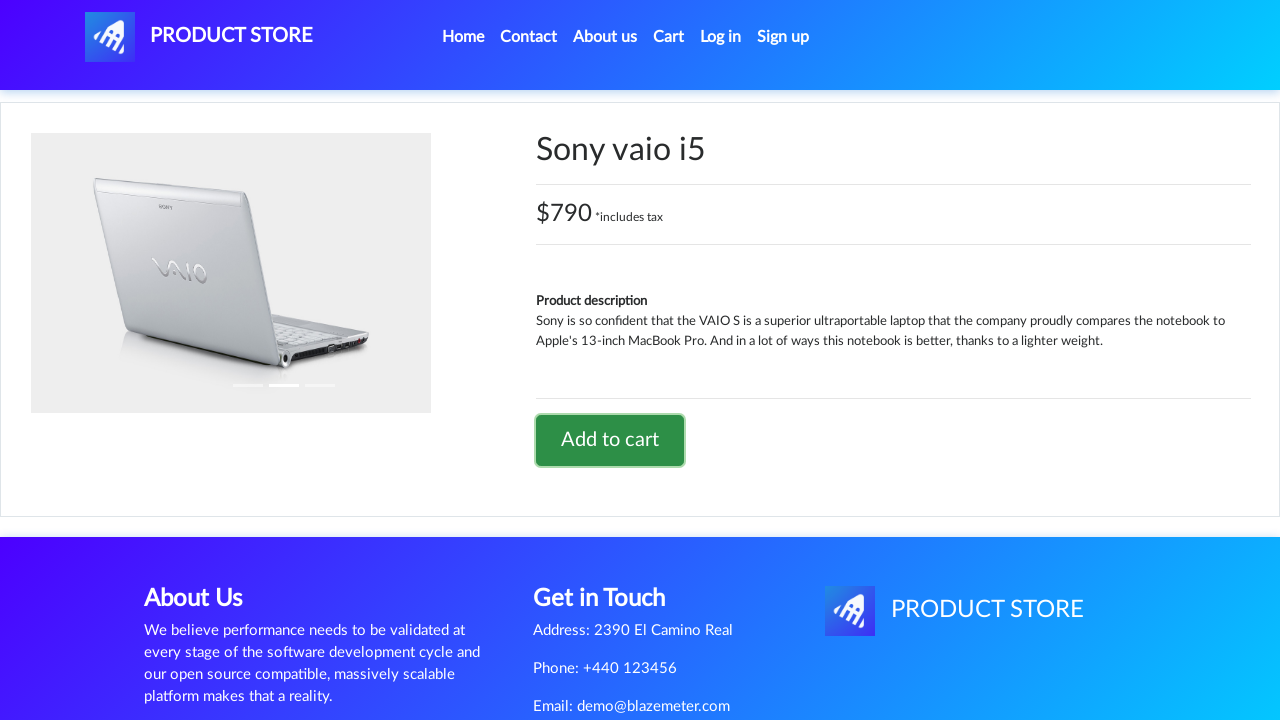

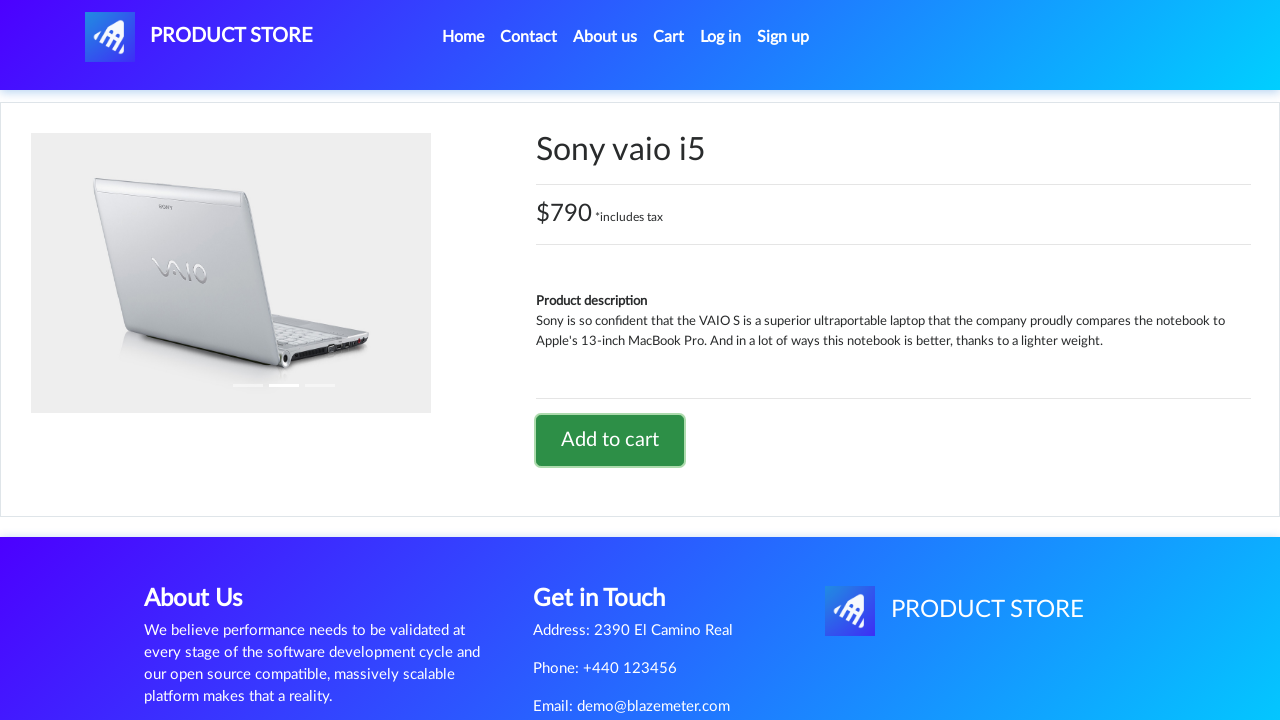